Tests checkbox functionality by verifying the presence of checkboxes and their default states on the page.

Starting URL: http://the-internet.herokuapp.com/checkboxes

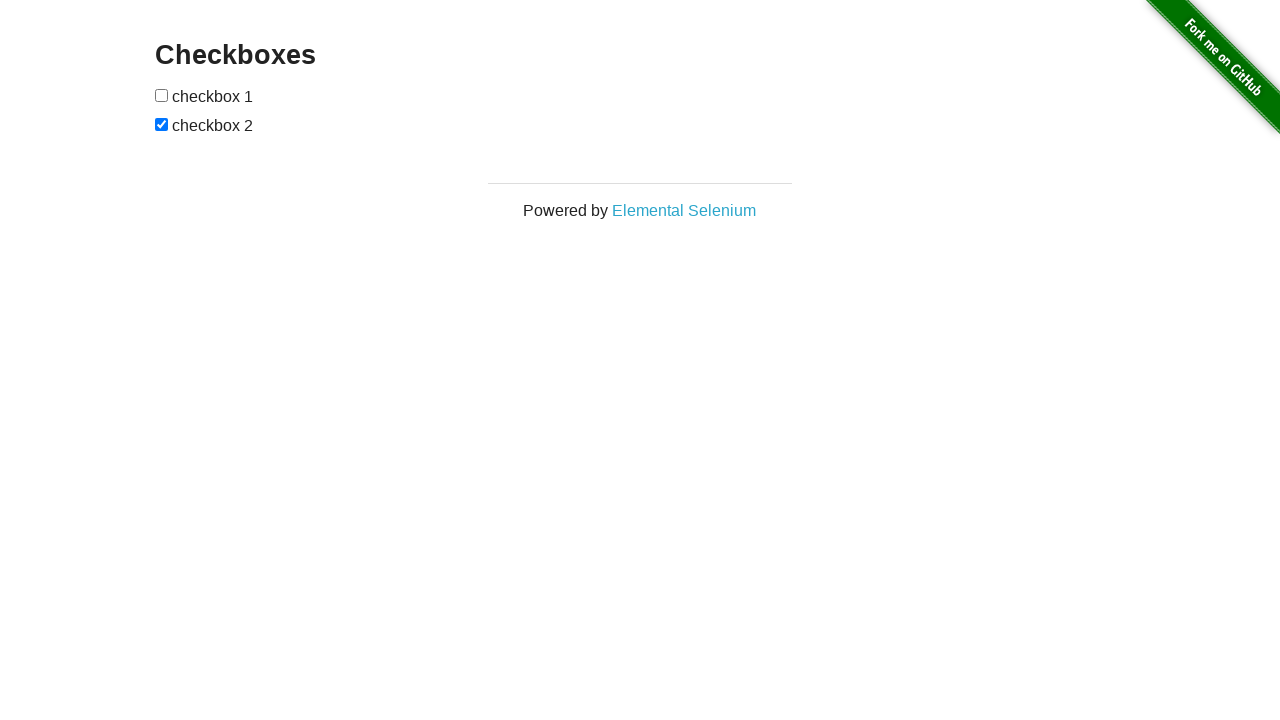

Waited for checkboxes to load on the page
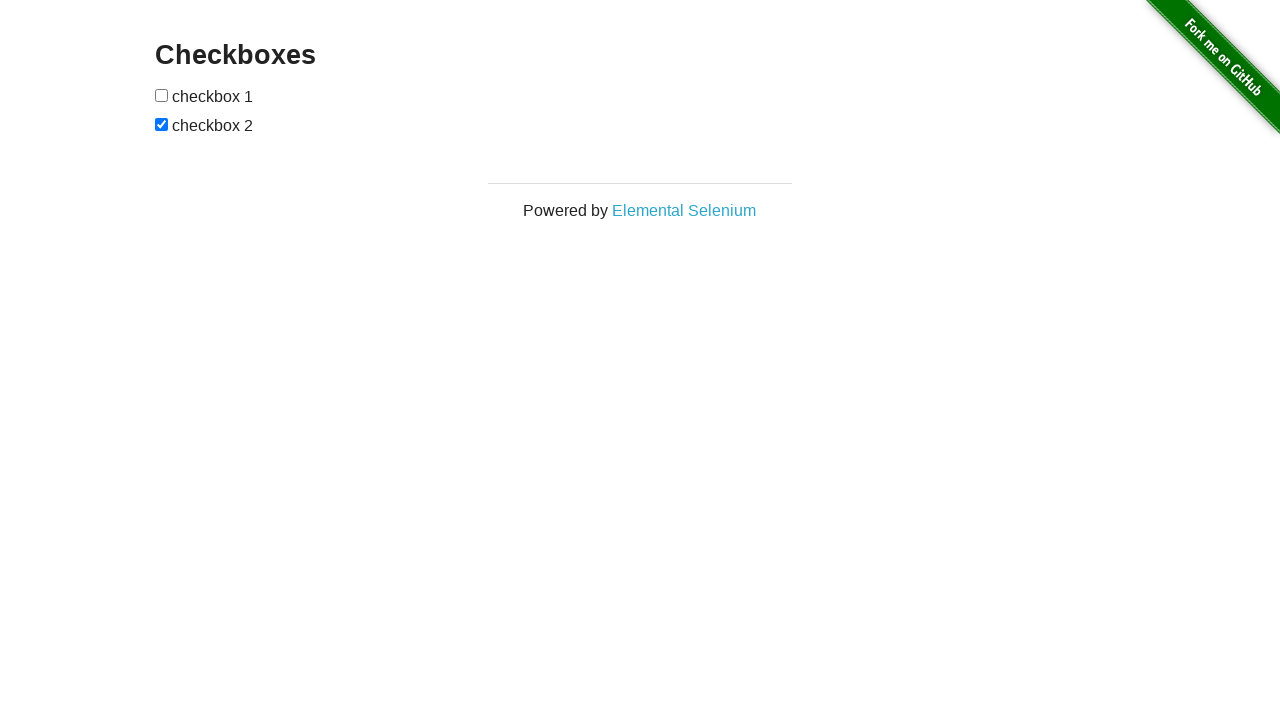

Clicked the first checkbox at (162, 95) on input[type='checkbox']:first-of-type
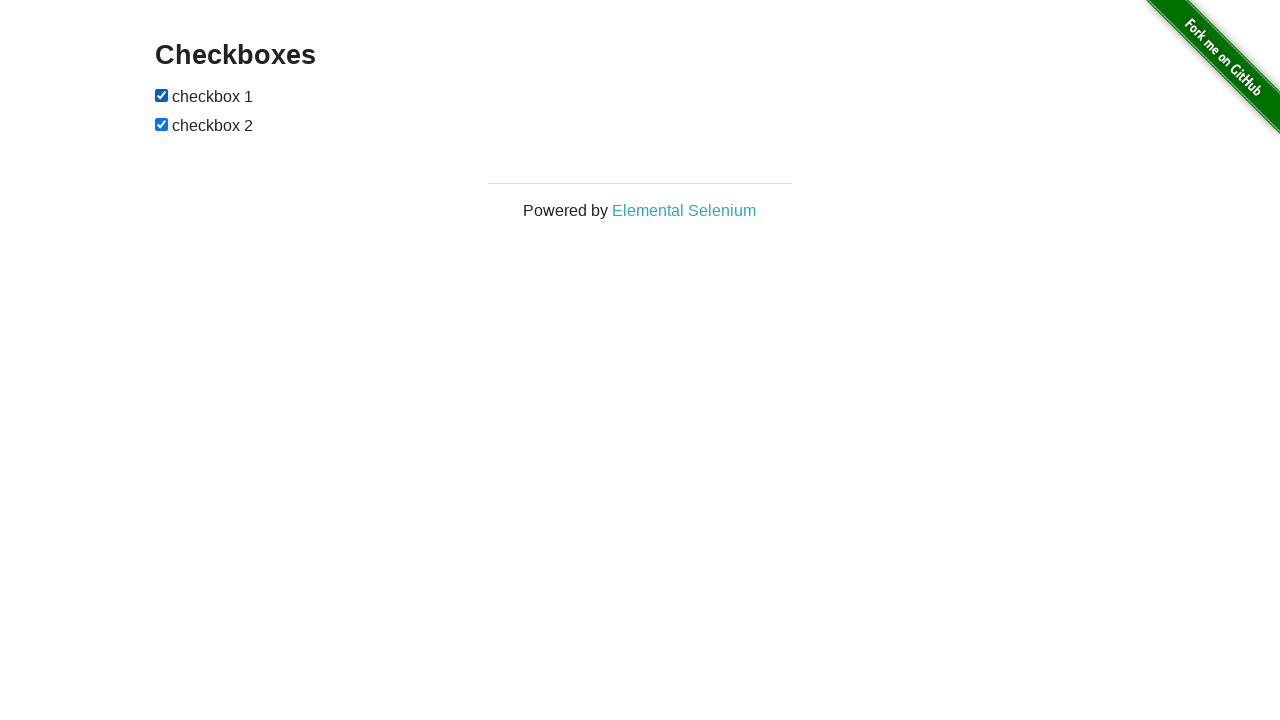

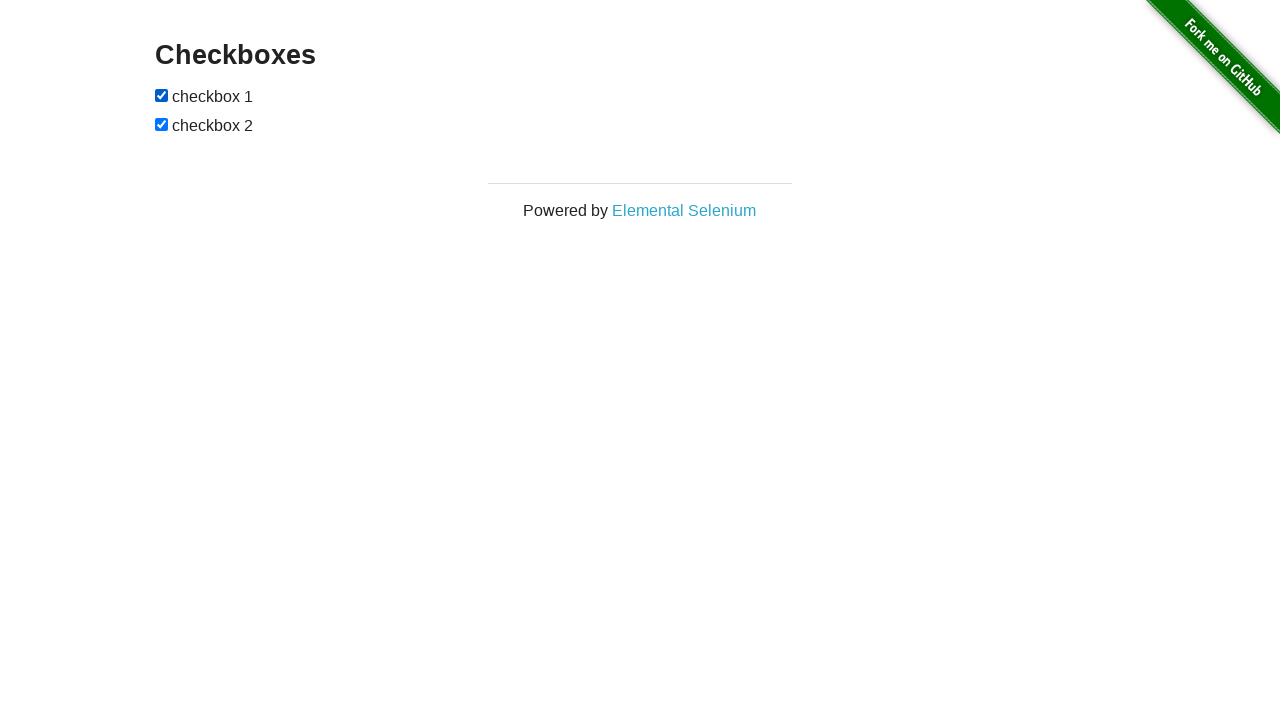